Navigates to Browse Languages section and then to languages starting with letter M, checking the last entry in the table.

Starting URL: http://99-bottles-of-beer.net/lyrics.html

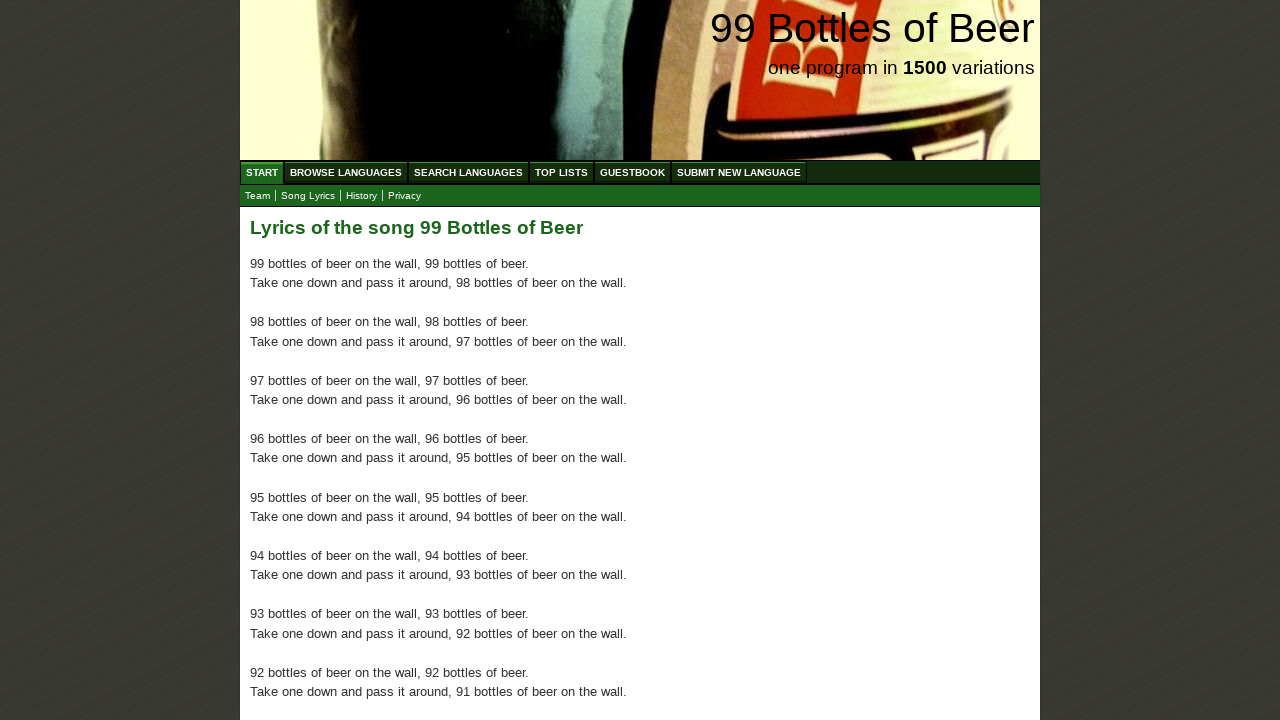

Clicked on Browse Languages menu at (346, 172) on xpath=//ul[@id='menu']/li/a[@href='/abc.html']
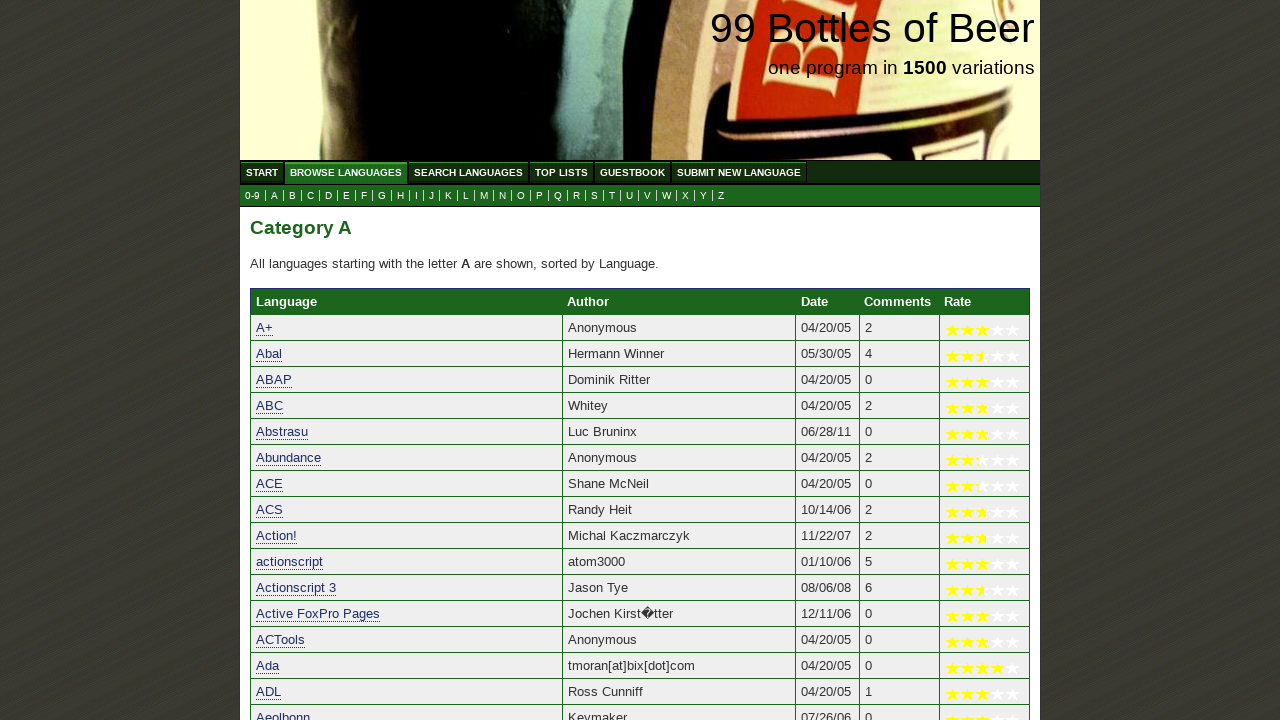

Clicked on letter M link at (484, 196) on xpath=//a[@href='m.html']
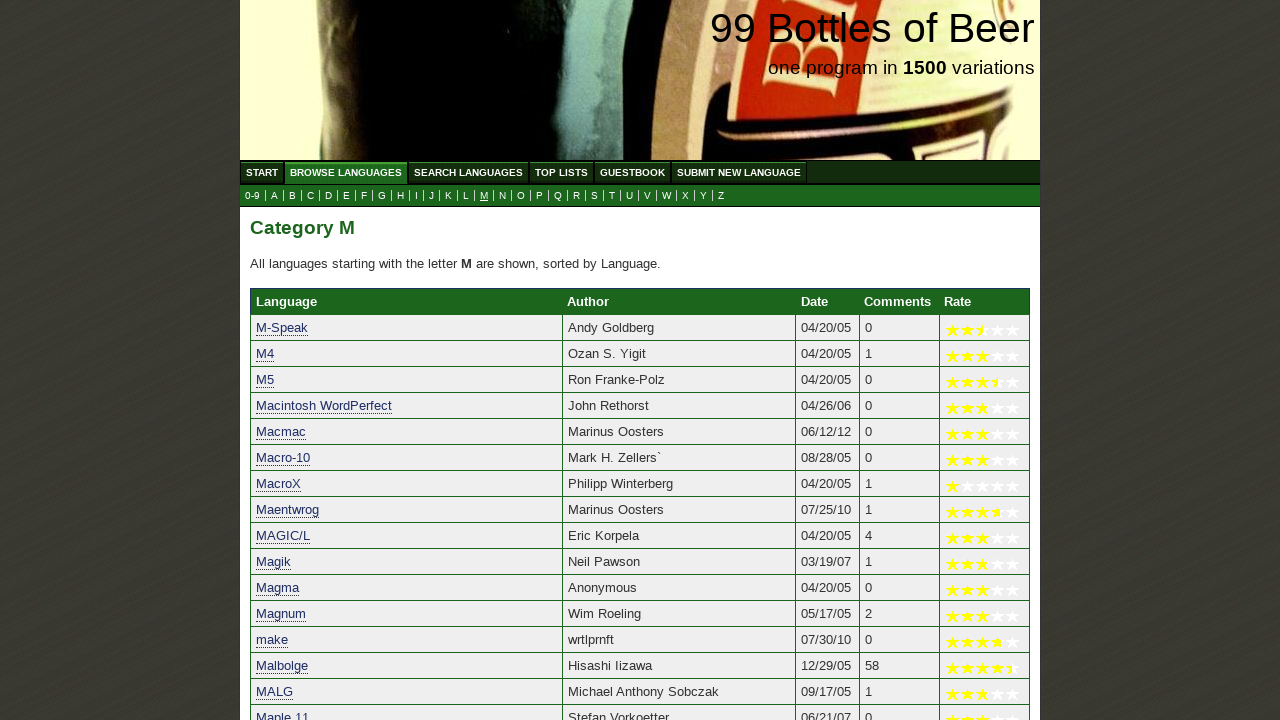

Table loaded and last row verified
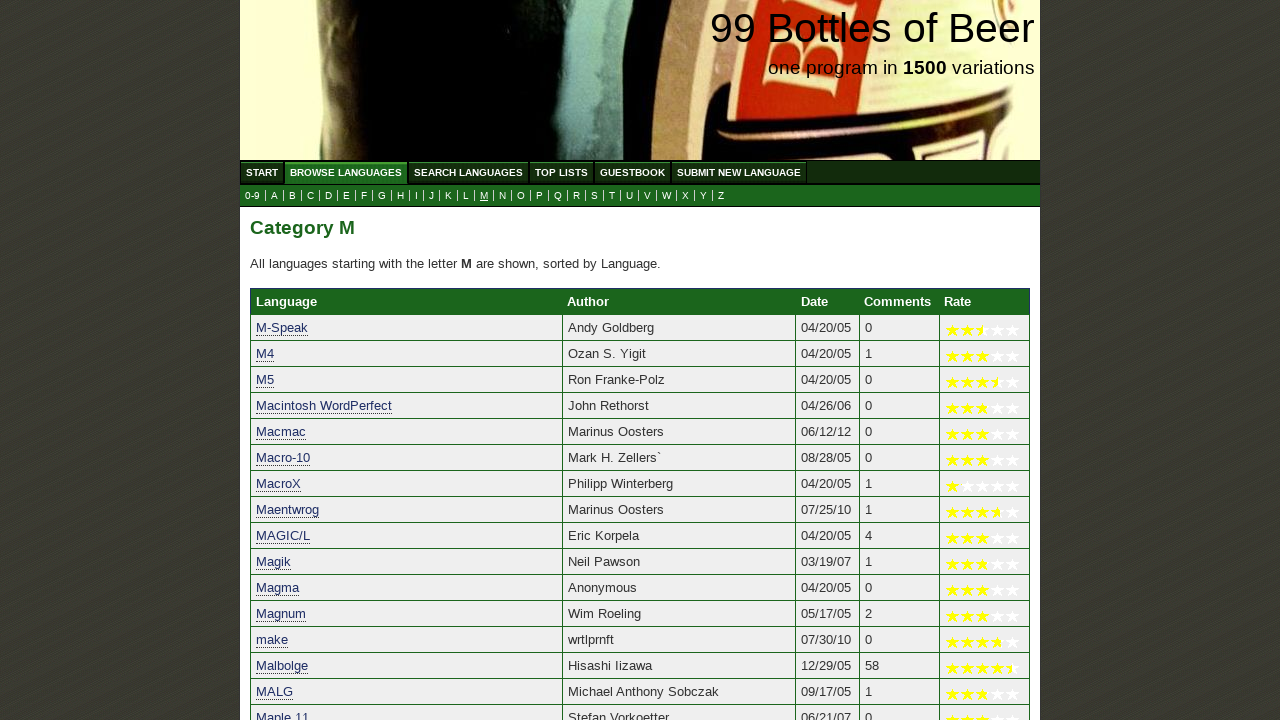

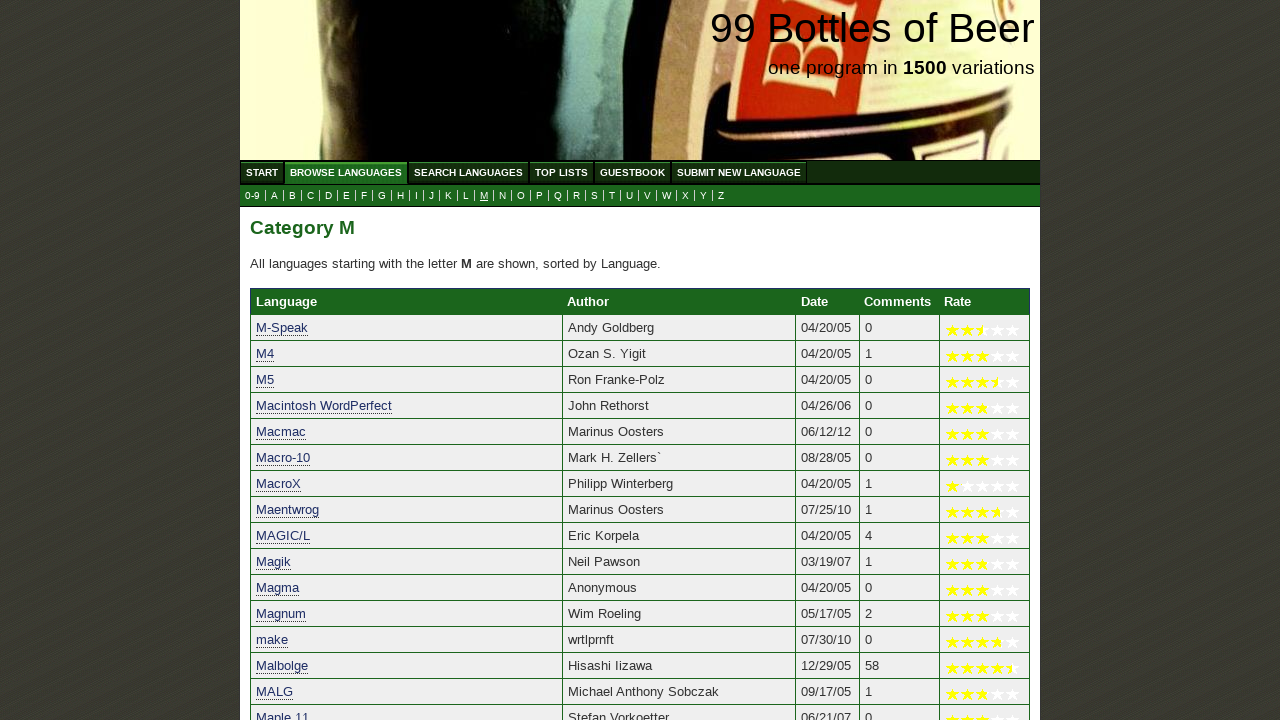